Tests the login page load time by navigating to the page and measuring how long it takes to load

Starting URL: https://opensource-demo.orangehrmlive.com/web/index.php/auth/login

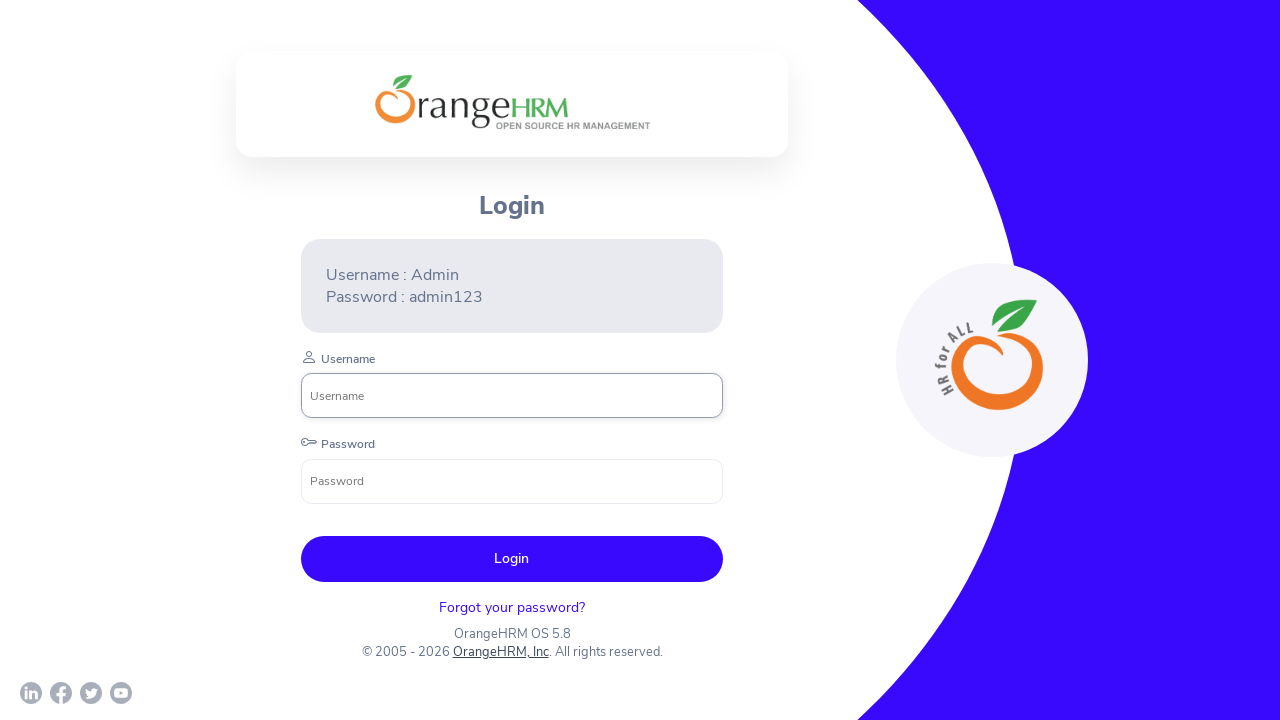

Login page loaded and submit button is present
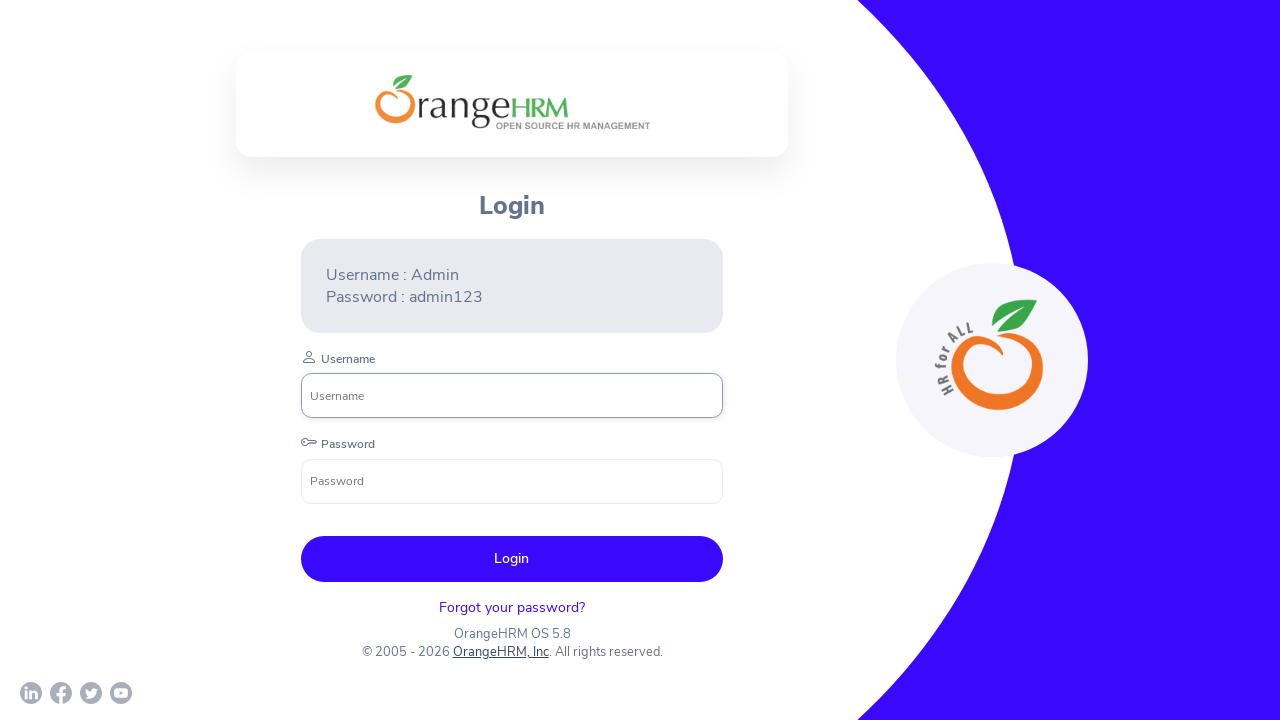

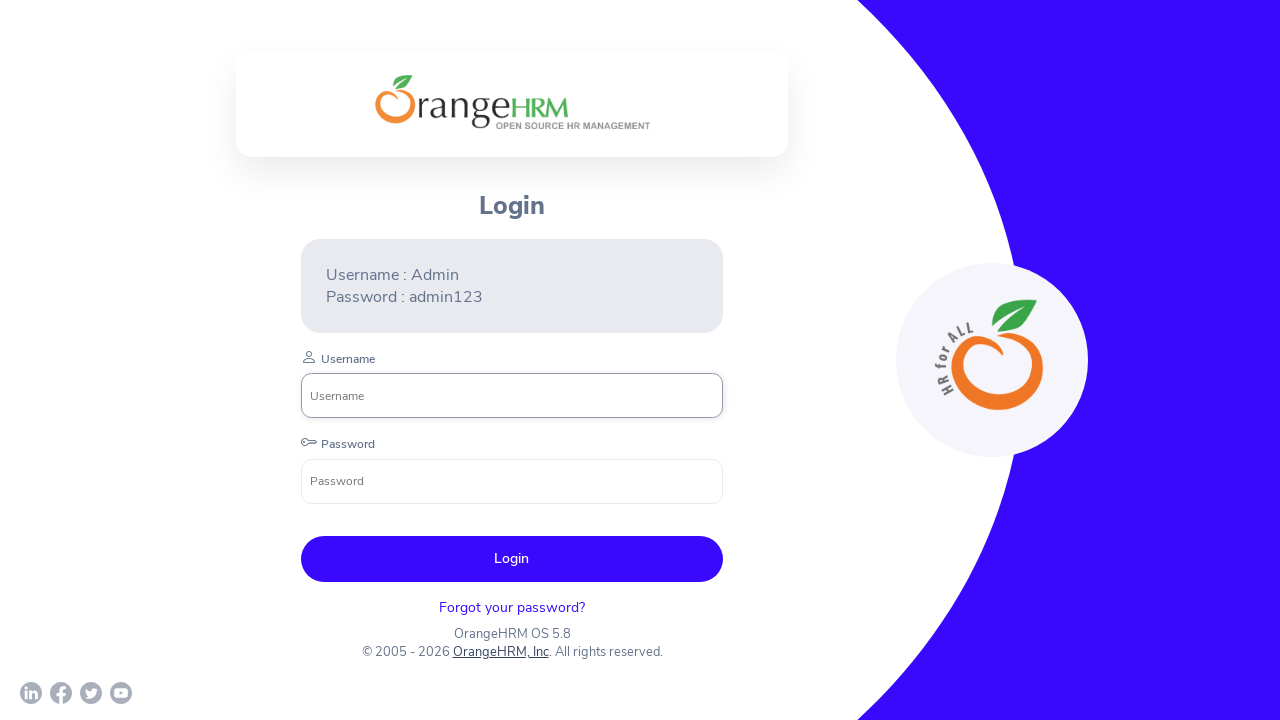